Navigates to the text comparison website to verify the page loads correctly

Starting URL: https://text-compare.com/

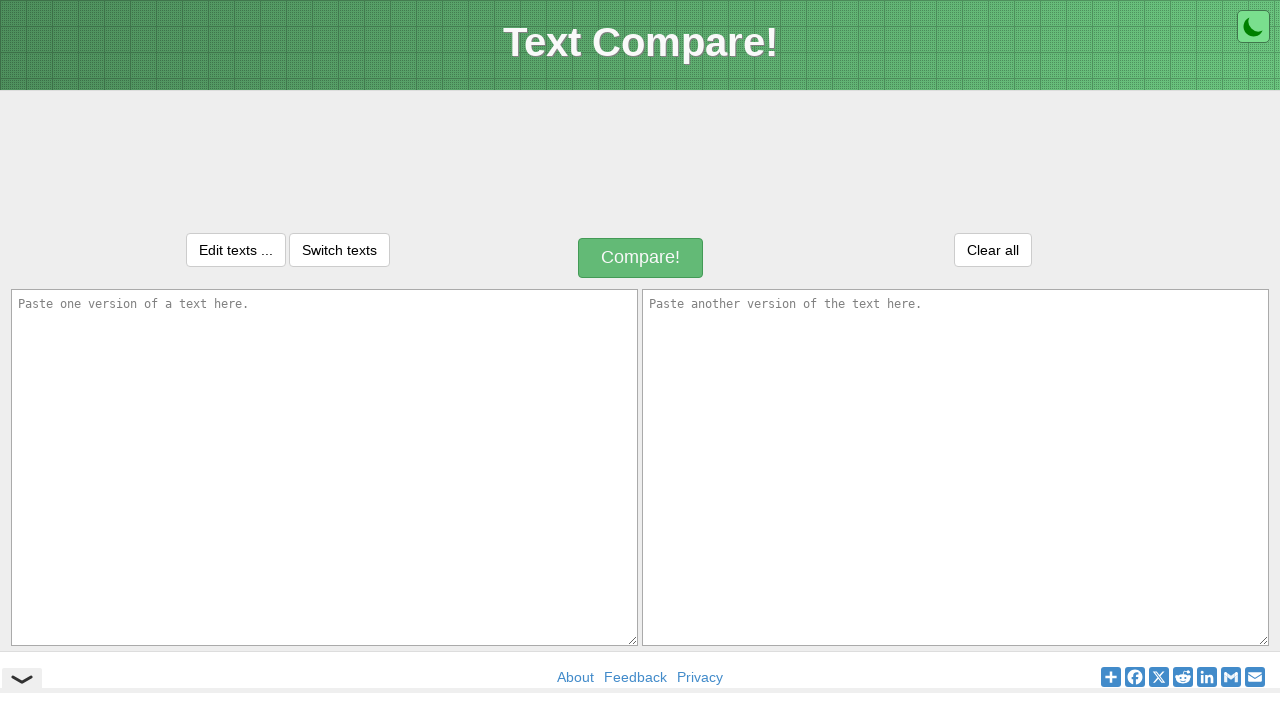

Waited for page to reach domcontentloaded state at https://text-compare.com/
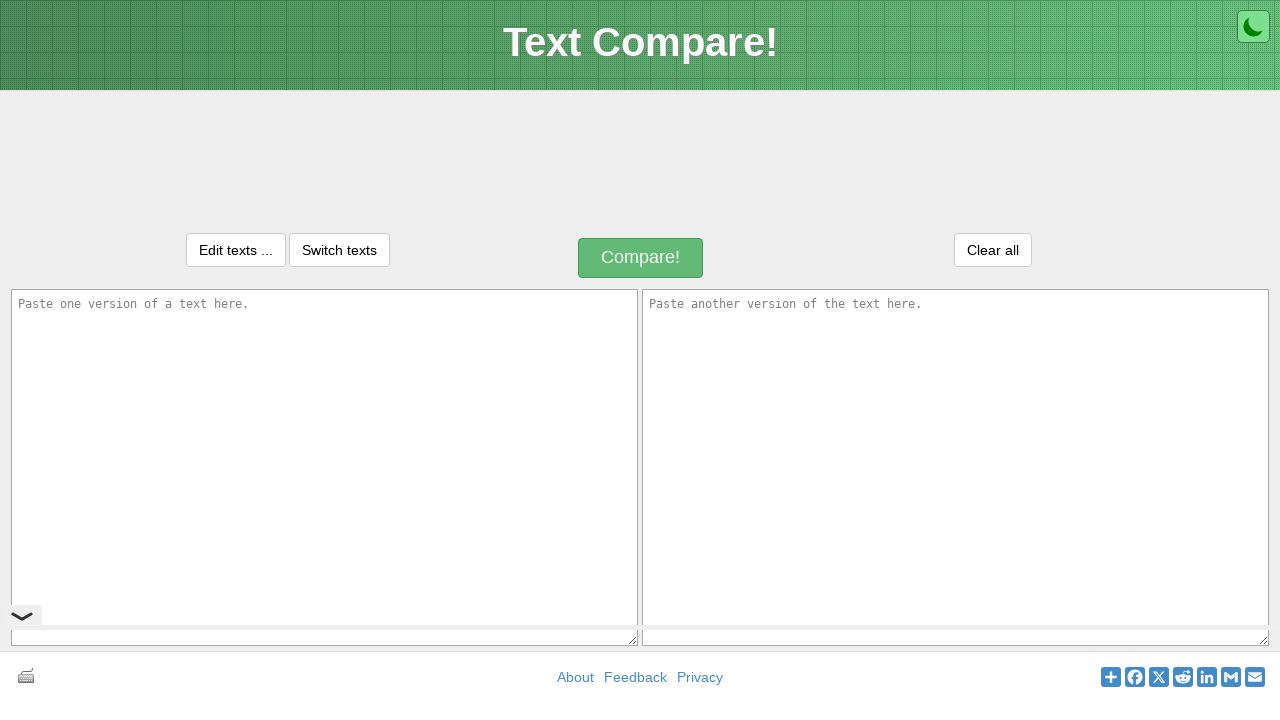

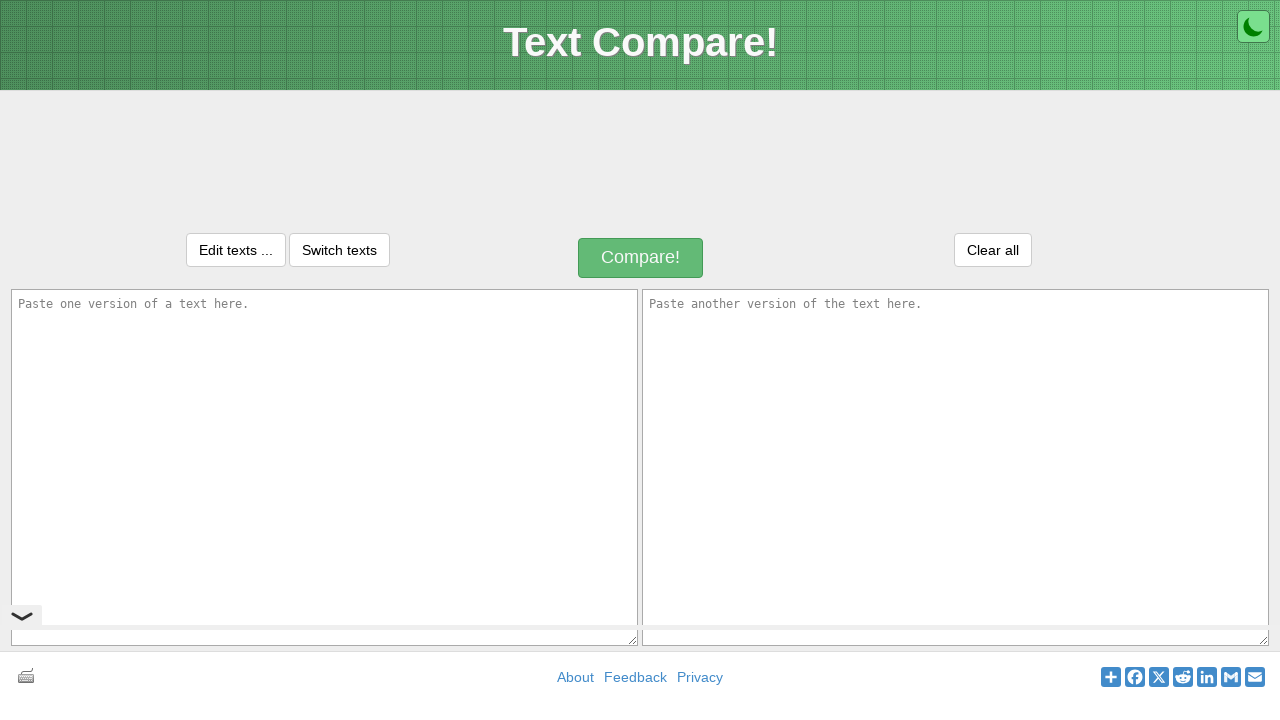